Tests the vowels, spaces, and punctuation filter with custom Russian text input.

Starting URL: https://rioran.github.io/ru_vowels_filter/main.html

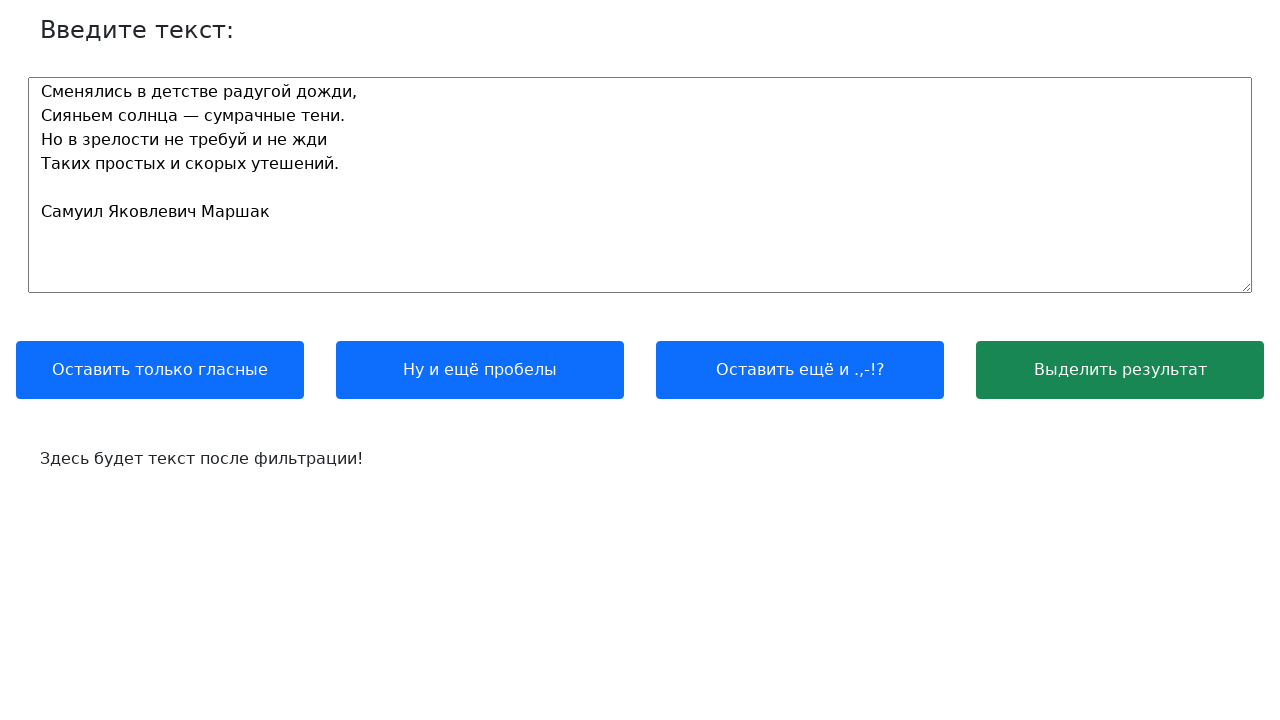

Cleared the text input field on [name='text_input']
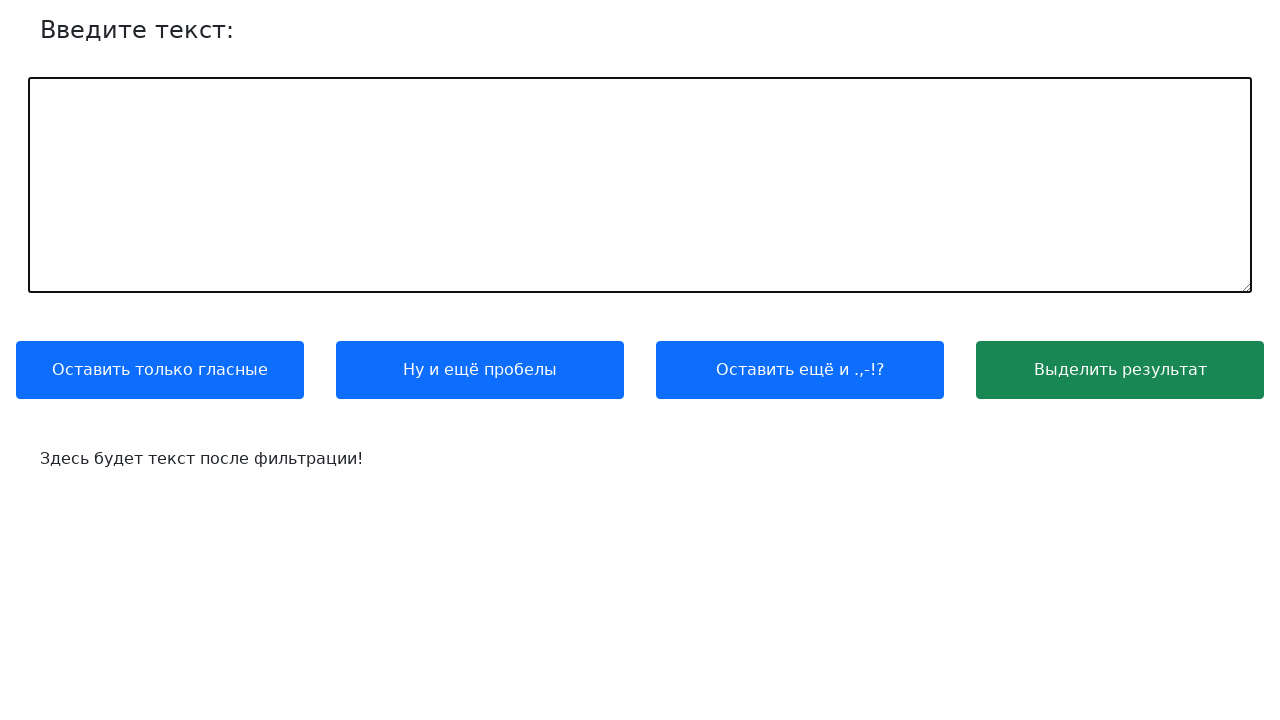

Entered custom Russian text with vowels, spaces, and punctuation on [name='text_input']
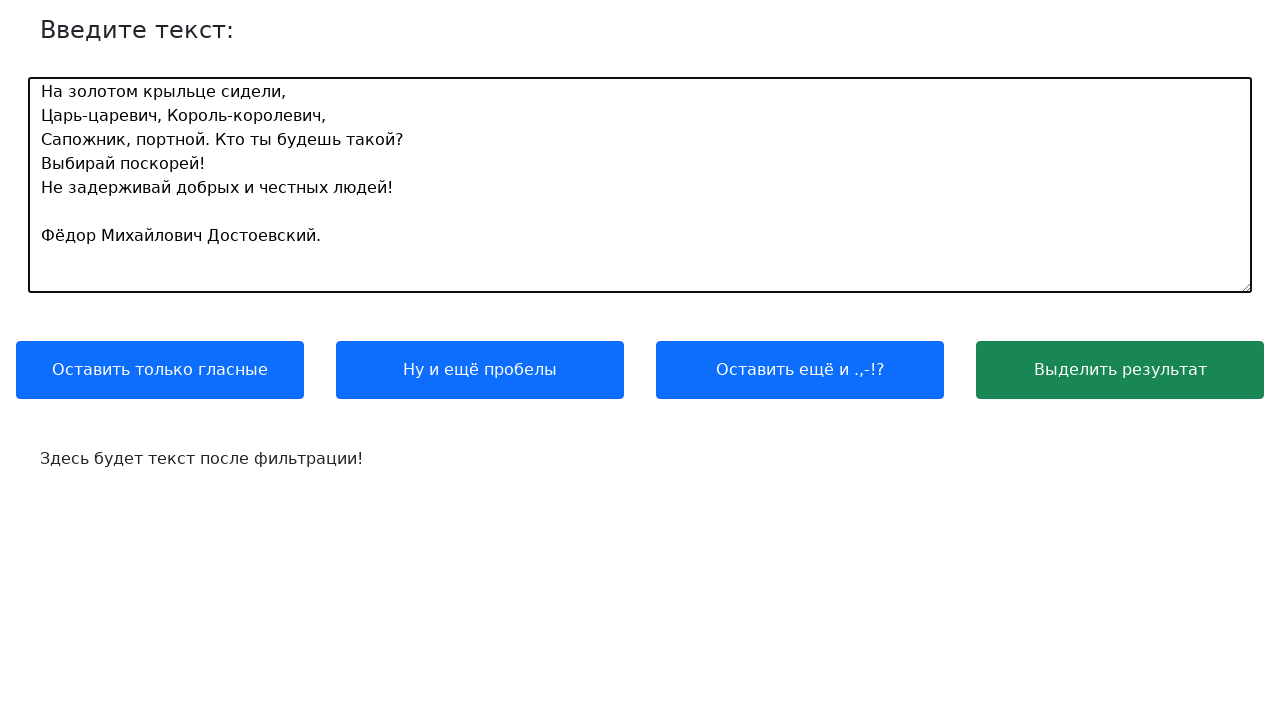

Clicked 'Keep also .,-!?' button to include punctuation in filter at (800, 370) on xpath=//button[contains(.,'Оставить ещё и .,-!?')]
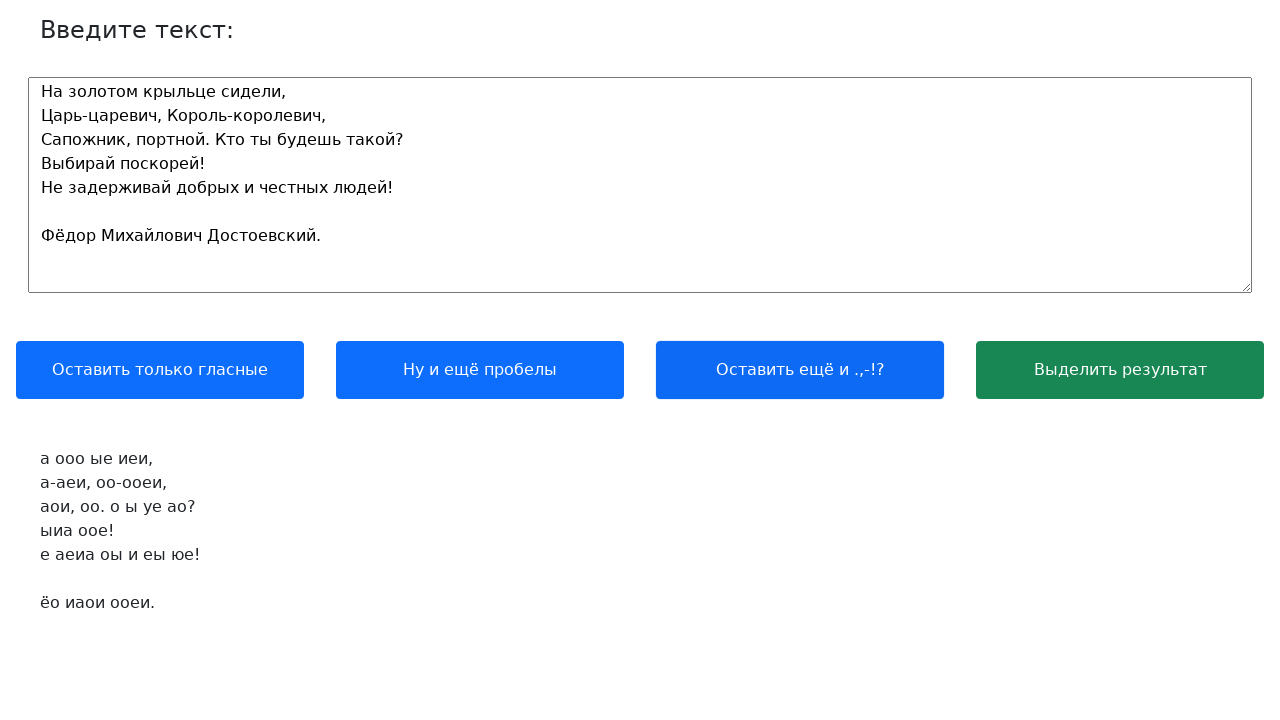

Clicked 'Highlight result' button to display filtered output at (1120, 370) on xpath=//button[contains(.,'Выделить результат')]
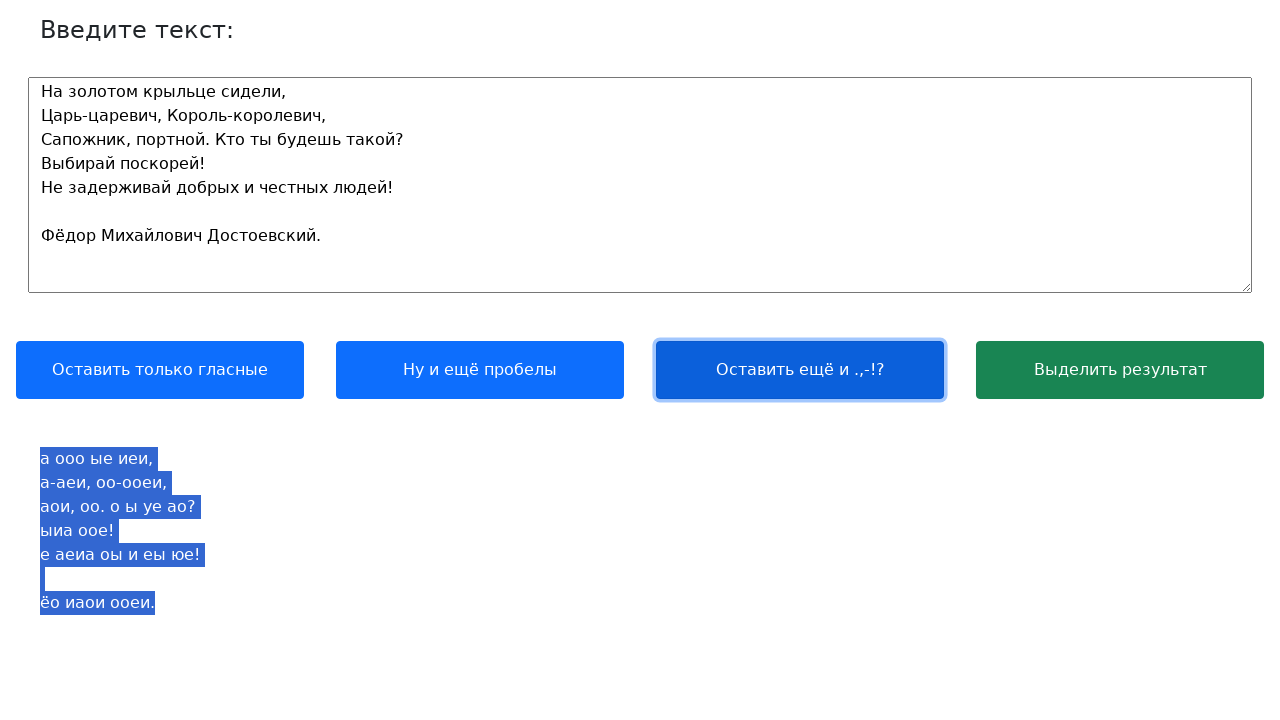

Waited for output text to be visible
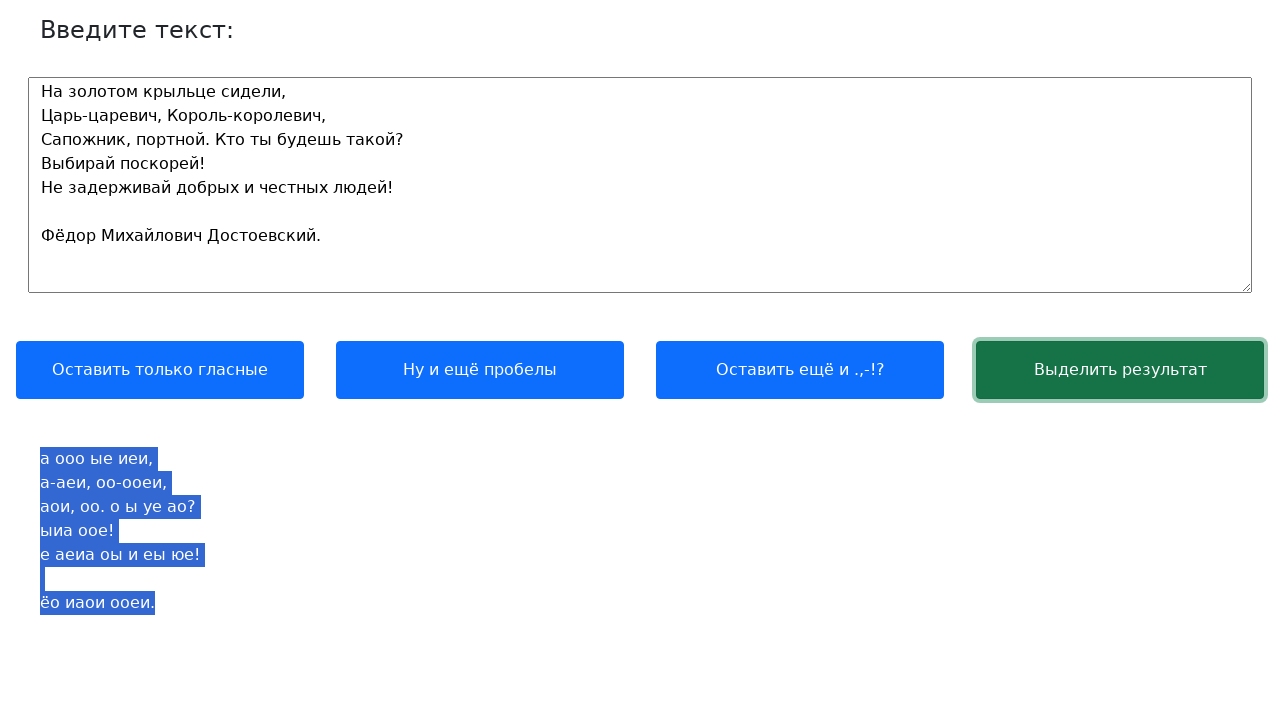

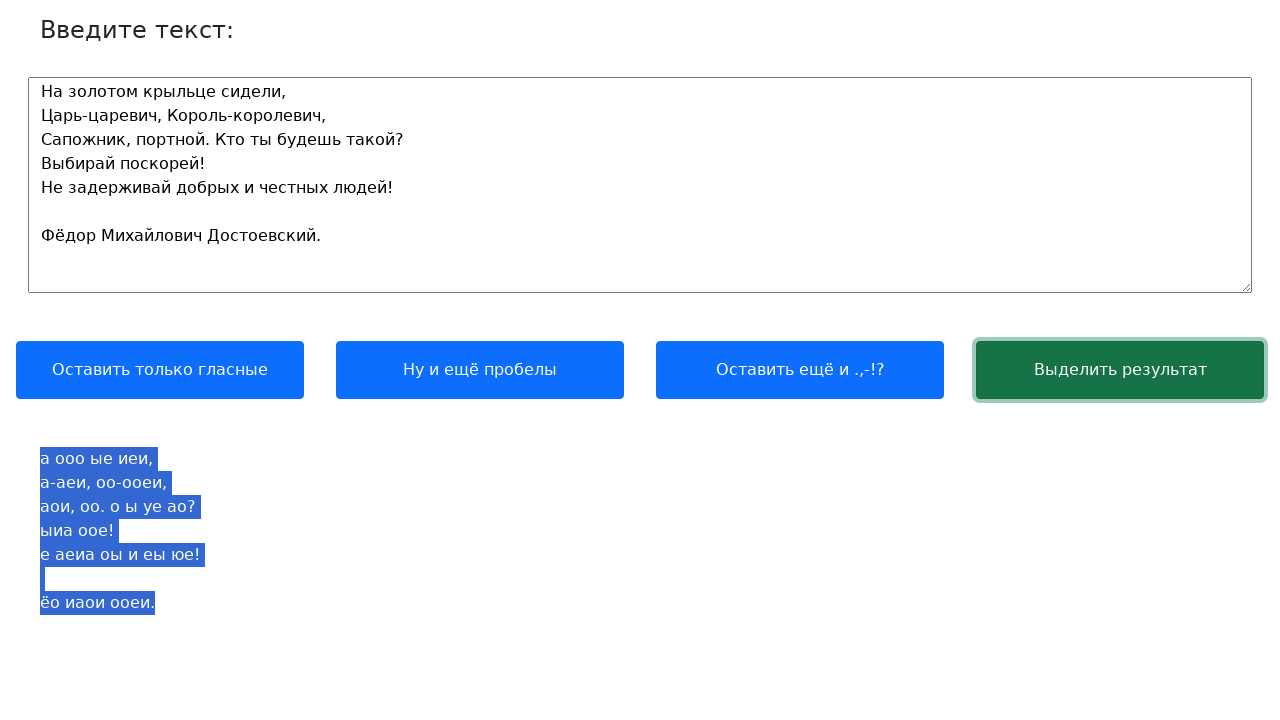